Tests a contact form by filling in first name, last name, country selection, and a text message in the form fields on W3Schools' CSS contact form tutorial page.

Starting URL: https://www.w3schools.com/howto/howto_css_contact_form.asp

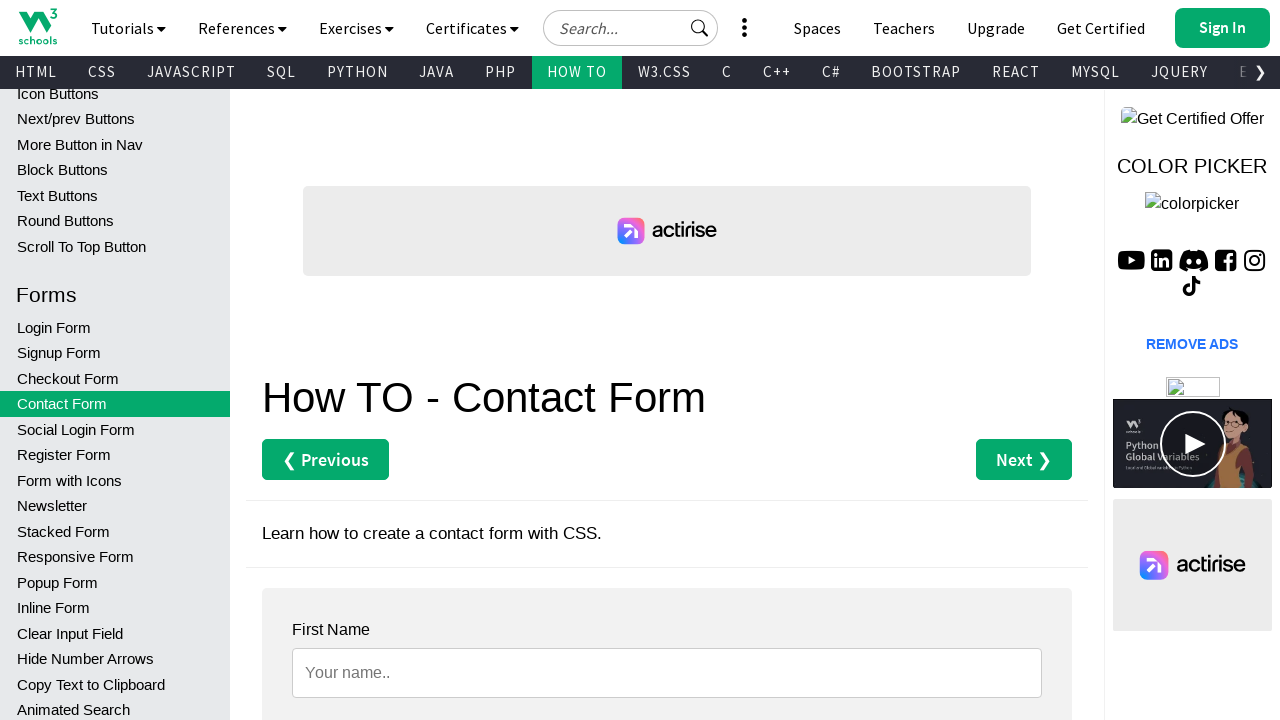

Located the contact form container
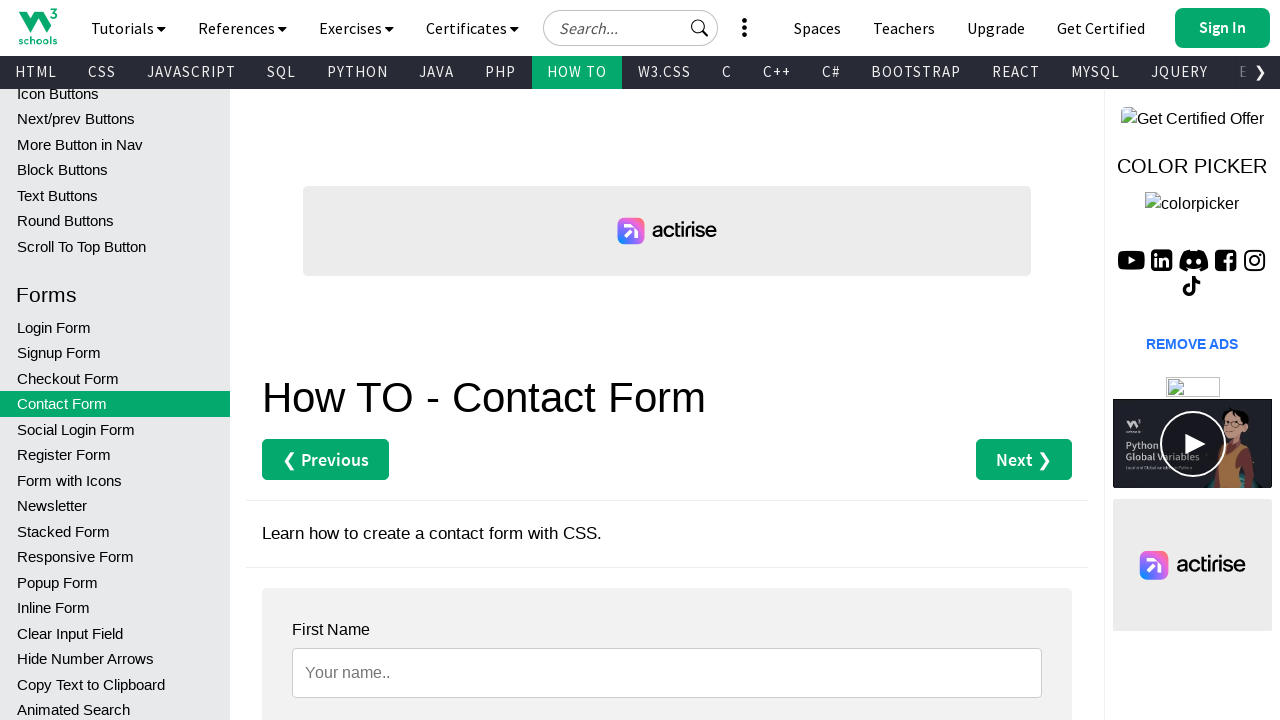

Filled first name field with 'Bob' on div.test >> input#fname
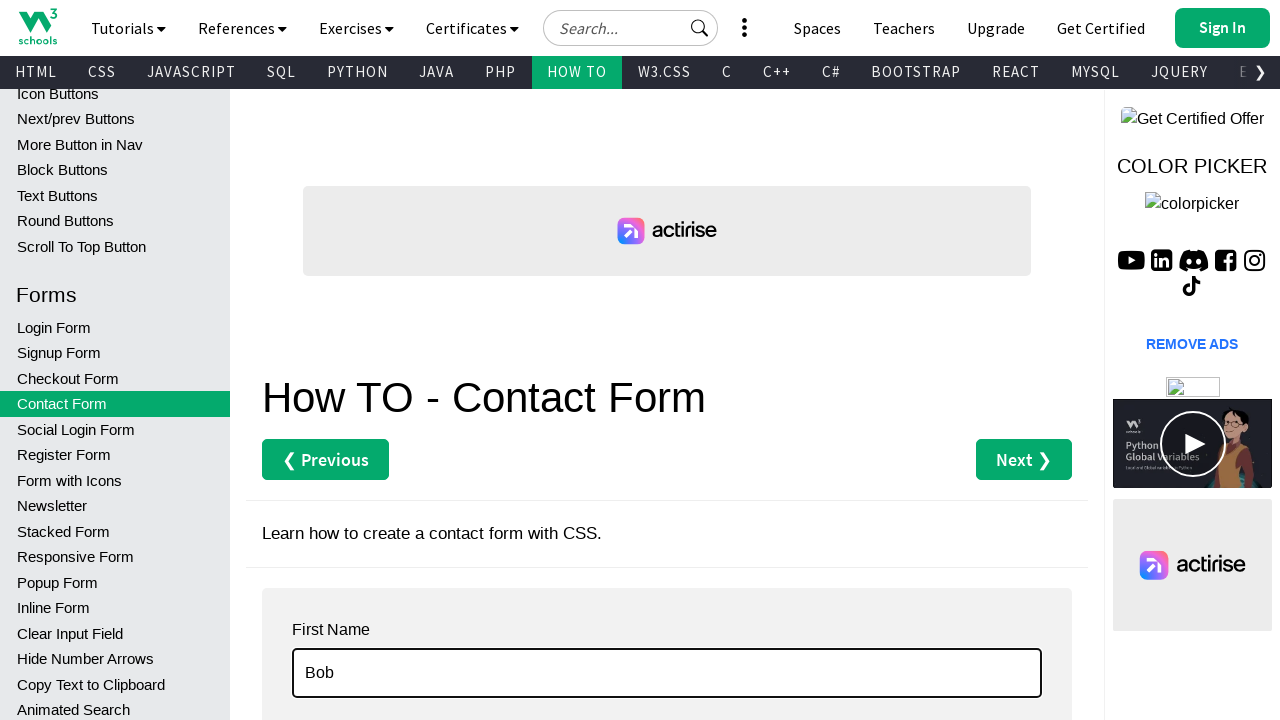

Filled last name field with 'Simmons' on div.test >> input#lname
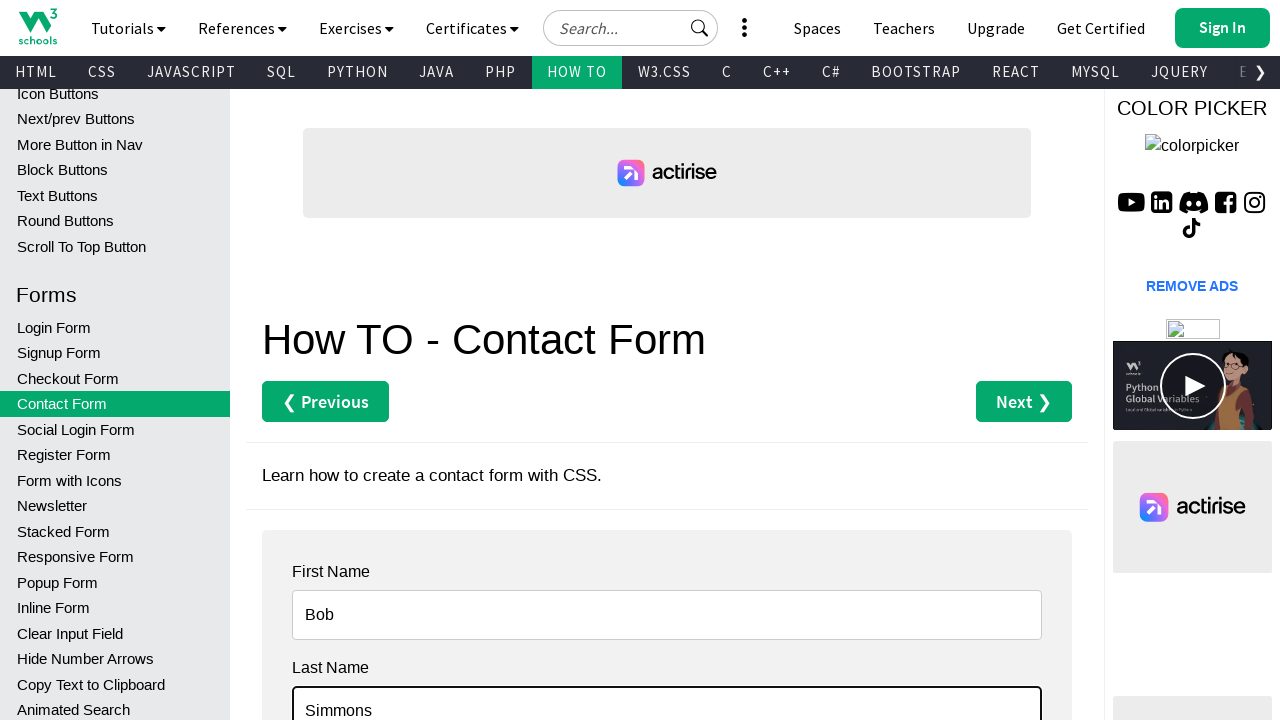

Selected 'Canada' from country dropdown on div.test >> select#country
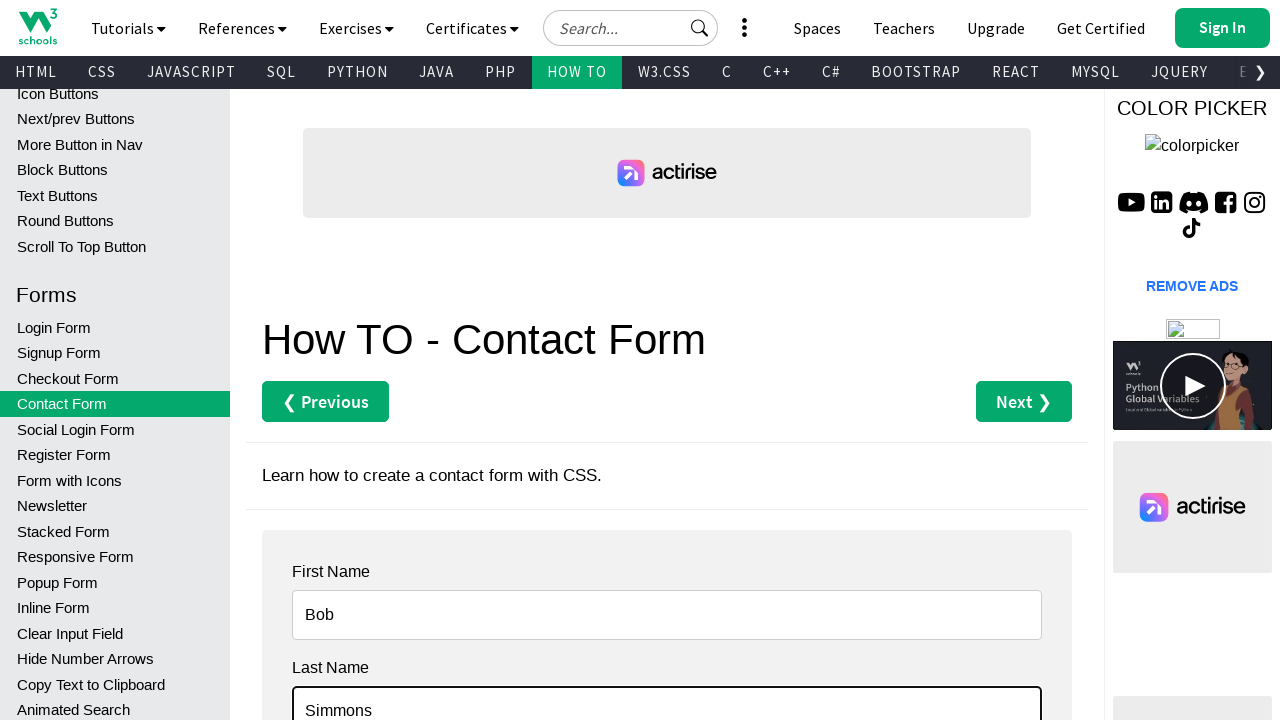

Filled textarea with message 'Some text' on div.test >> textarea
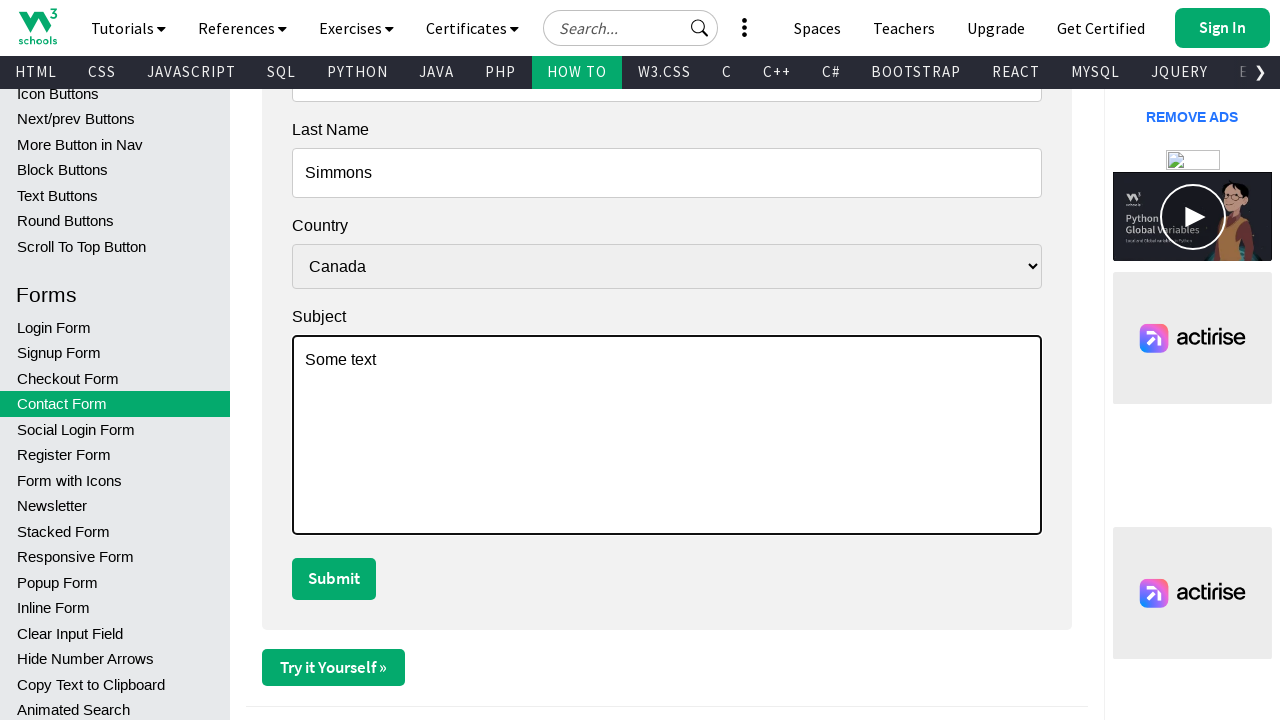

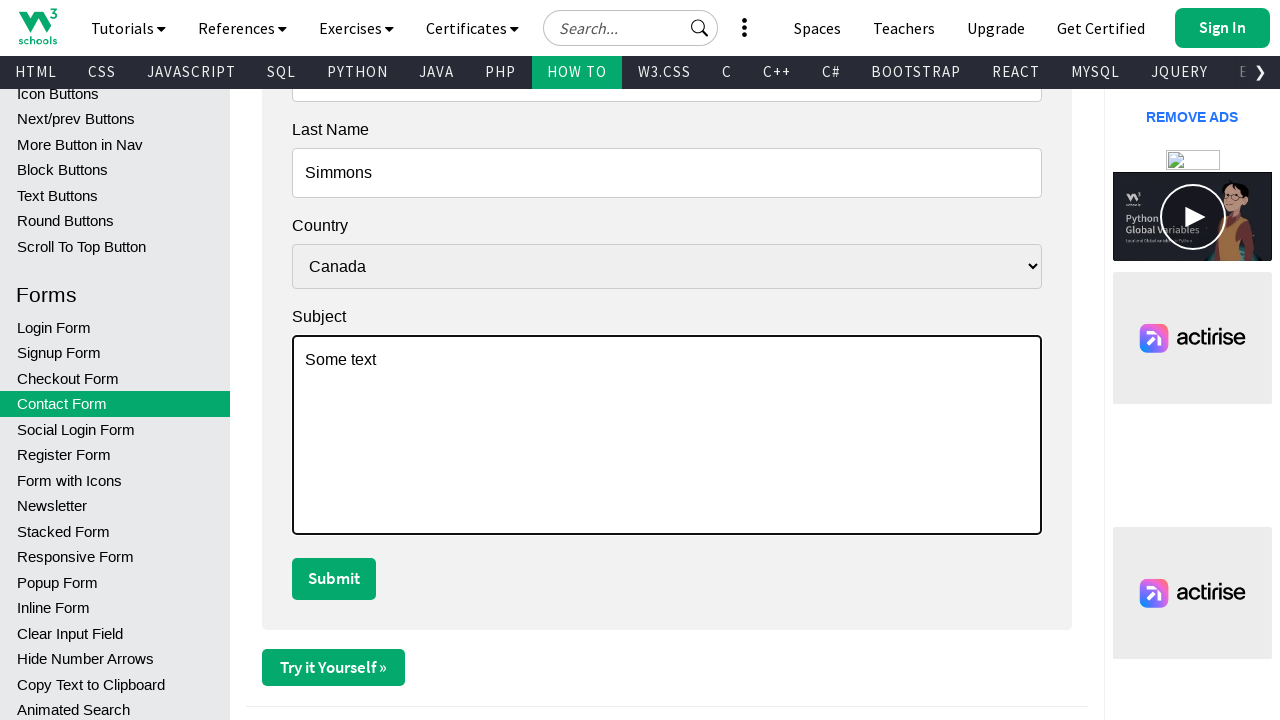